Tests search functionality on Python.org by searching for "pycon" and verifying results are displayed

Starting URL: https://www.python.org/

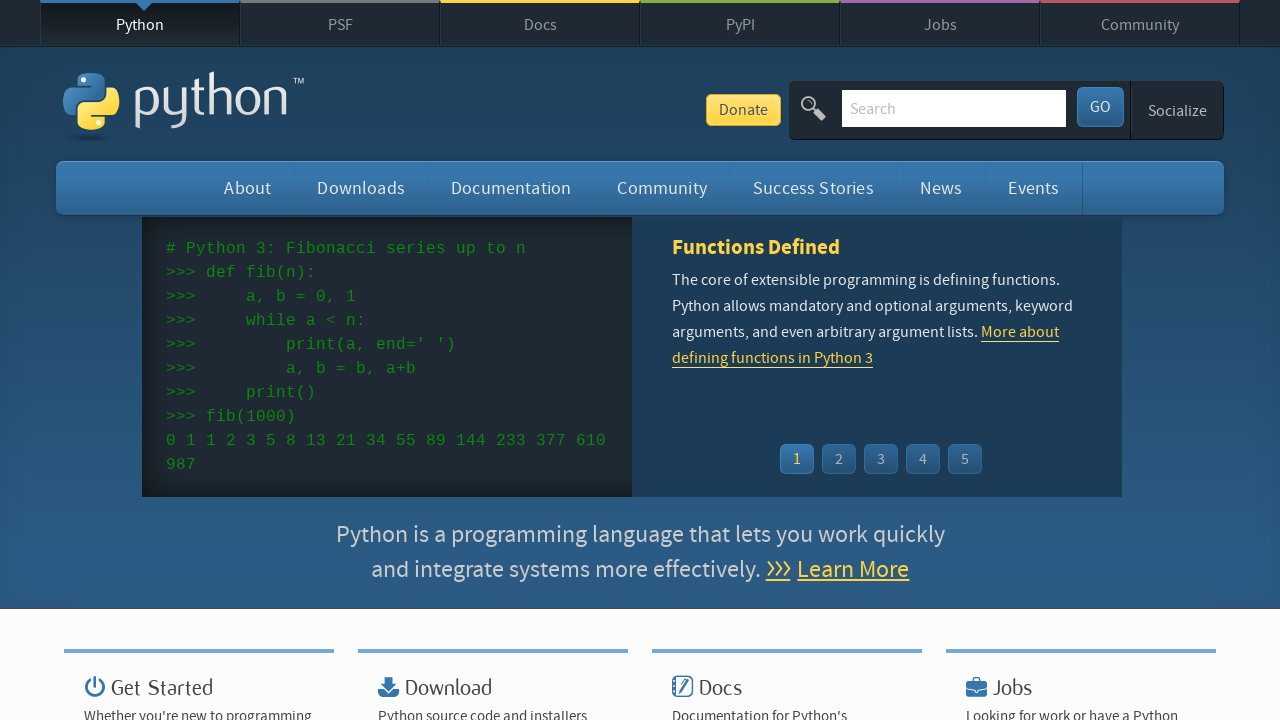

Filled search box with 'pycon' on input[name='q']
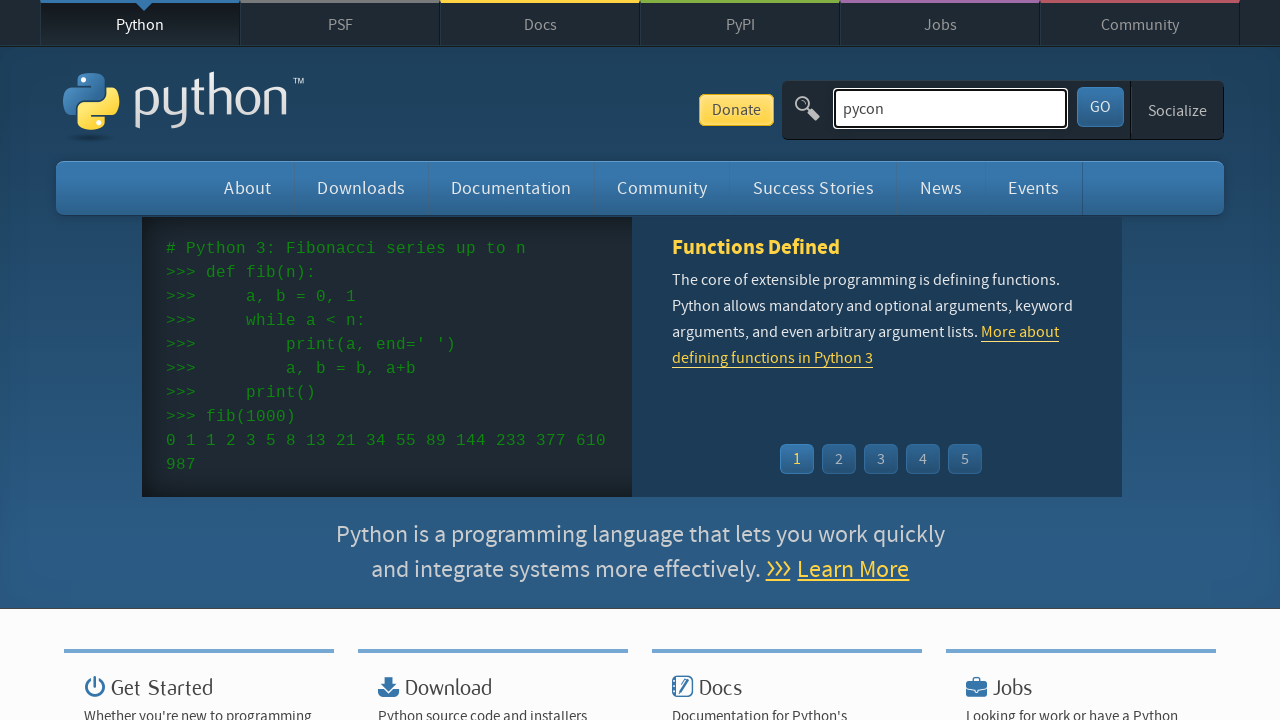

Clicked search button to submit search for 'pycon' at (1100, 107) on button[type='submit']
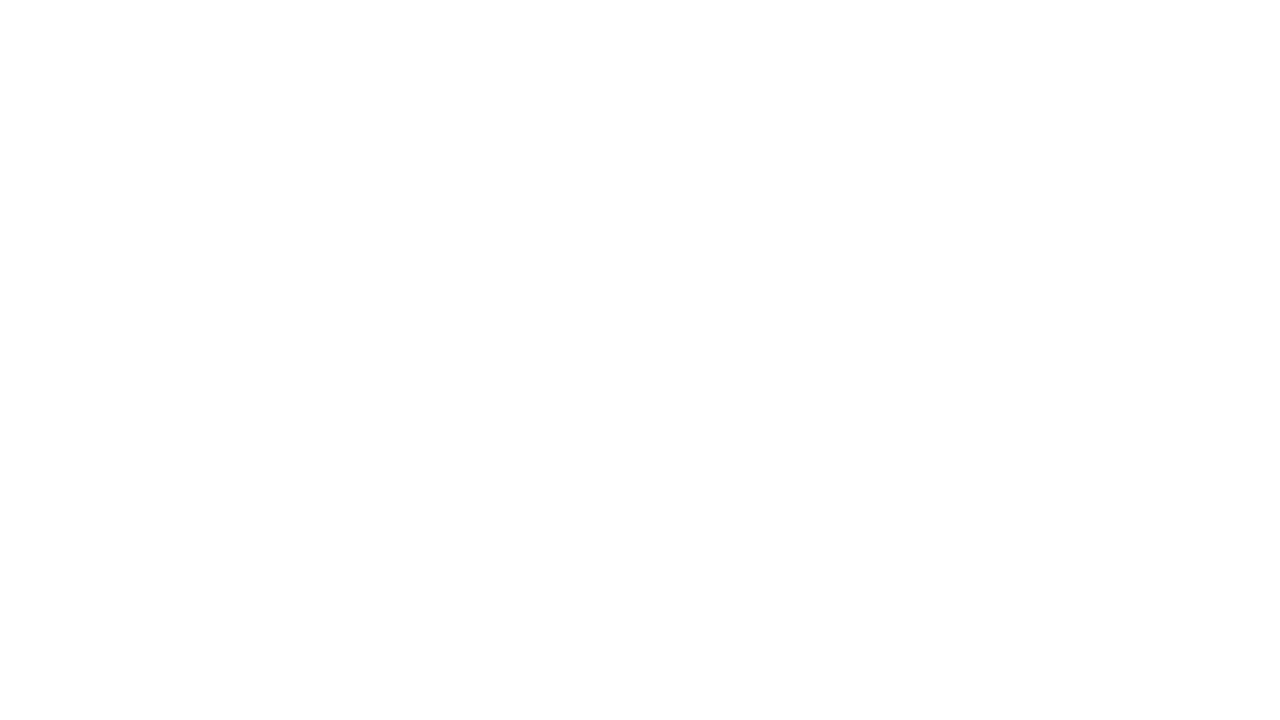

Search results displayed with event listings
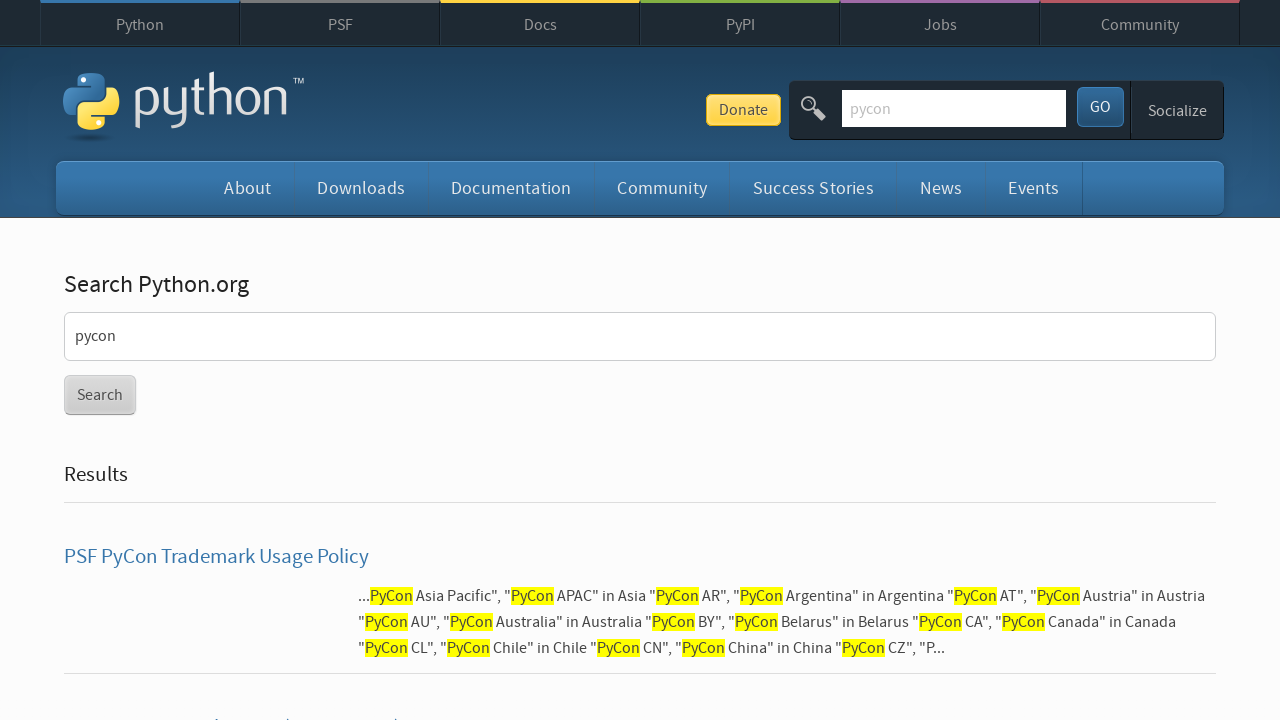

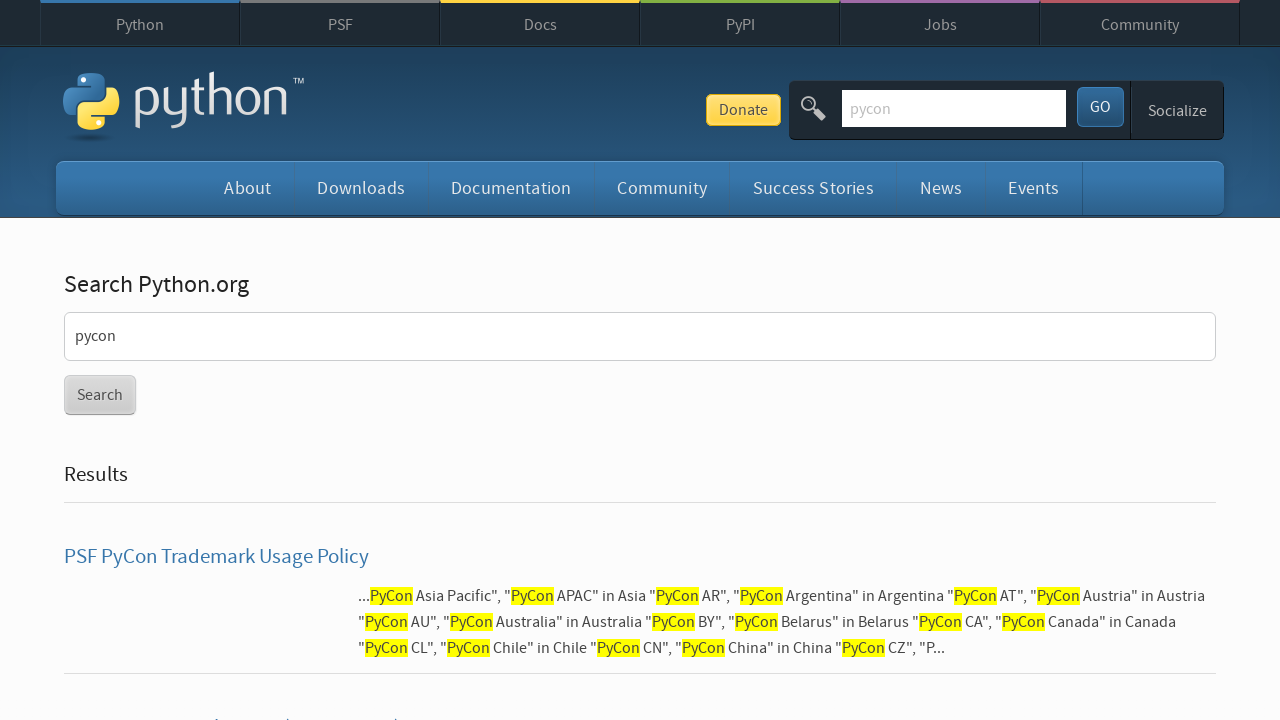